Tests form submission by navigating to Text Box section, filling form fields, and verifying the submitted data is displayed correctly

Starting URL: https://demoqa.com

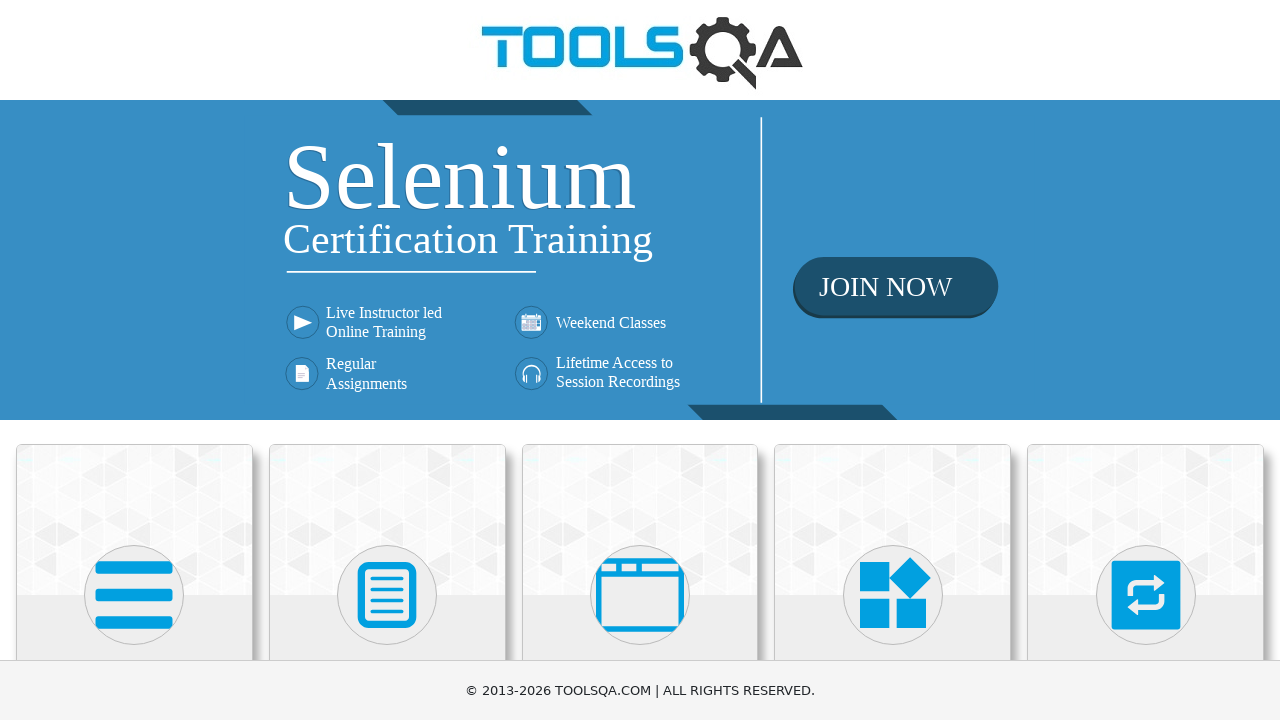

Clicked on Elements card at (134, 360) on xpath=//*[contains(text(),'Elements')]
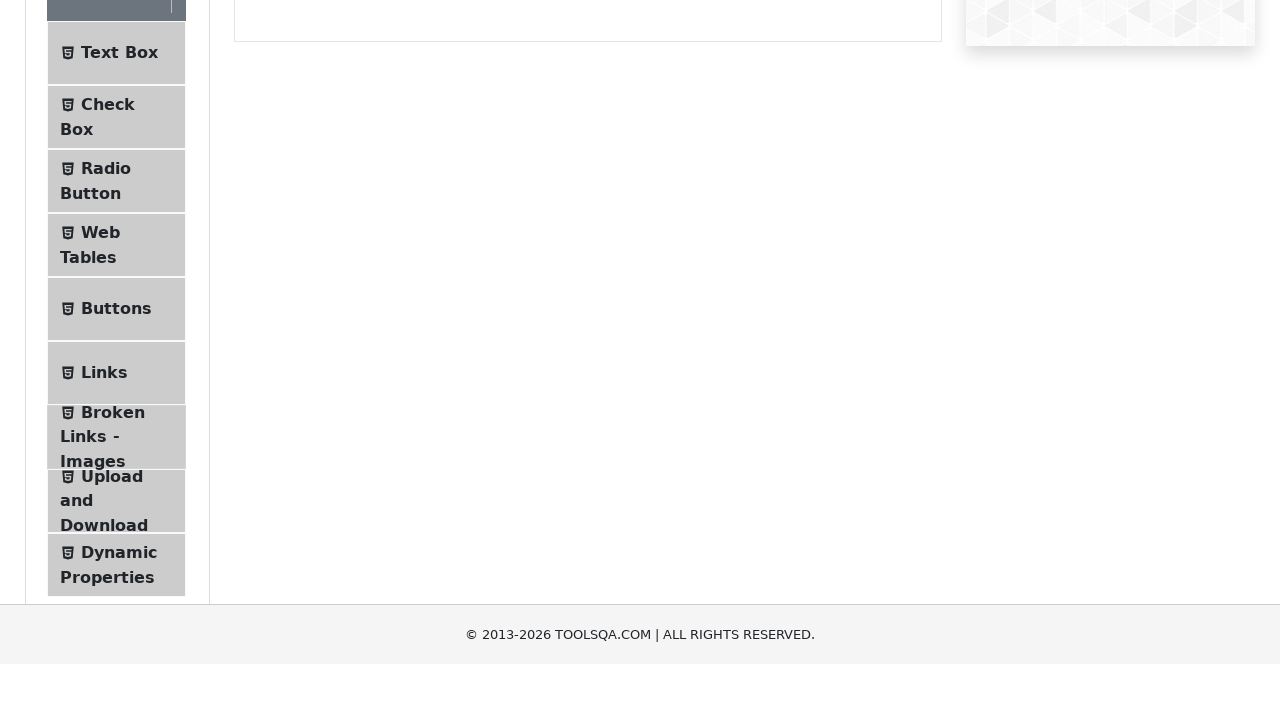

Clicked on Text Box menu item at (119, 261) on xpath=//*[contains(text(),'Text Box')]
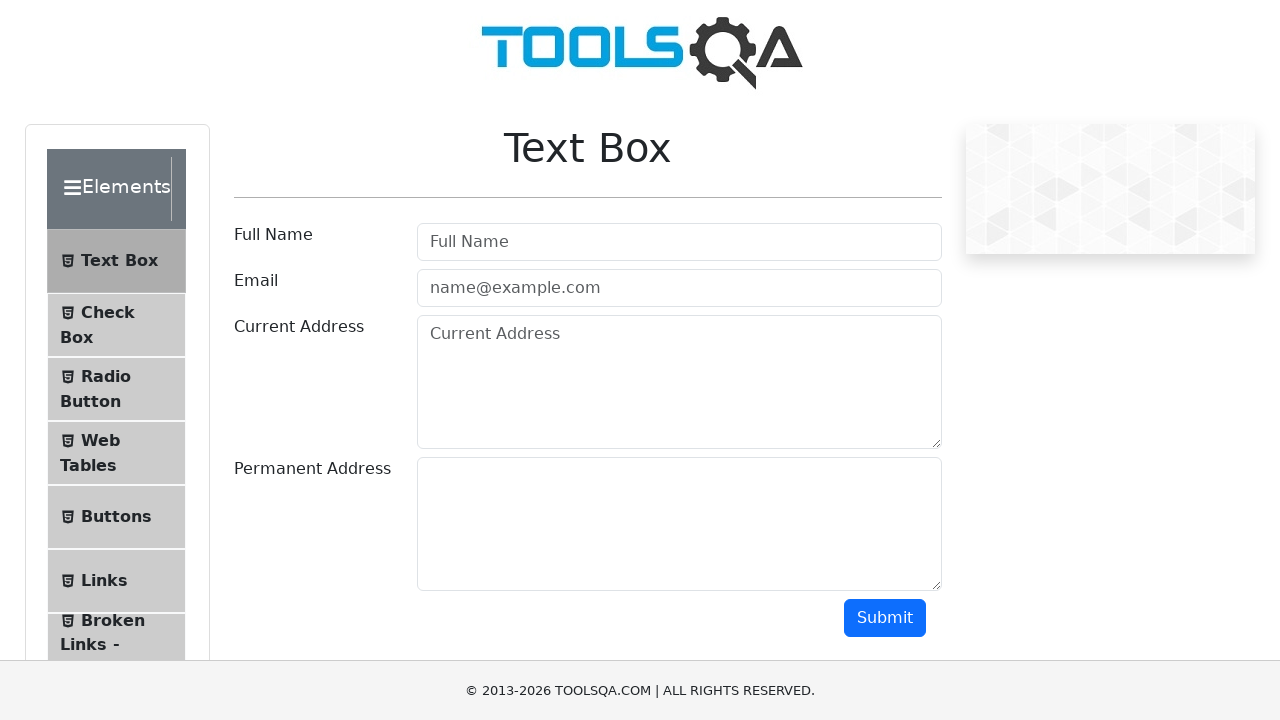

Filled userName field with 'Lorem Ipsum' on #userName
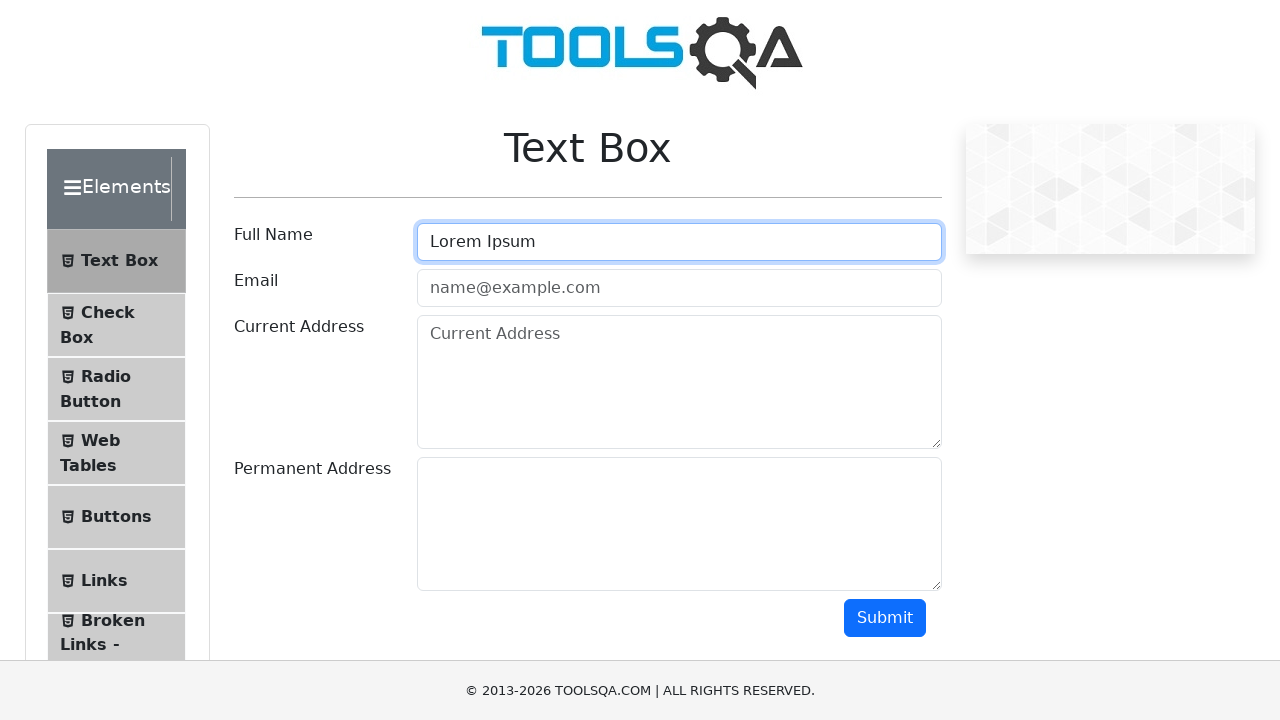

Filled userEmail field with 'lorem@ipsum.com' on #userEmail
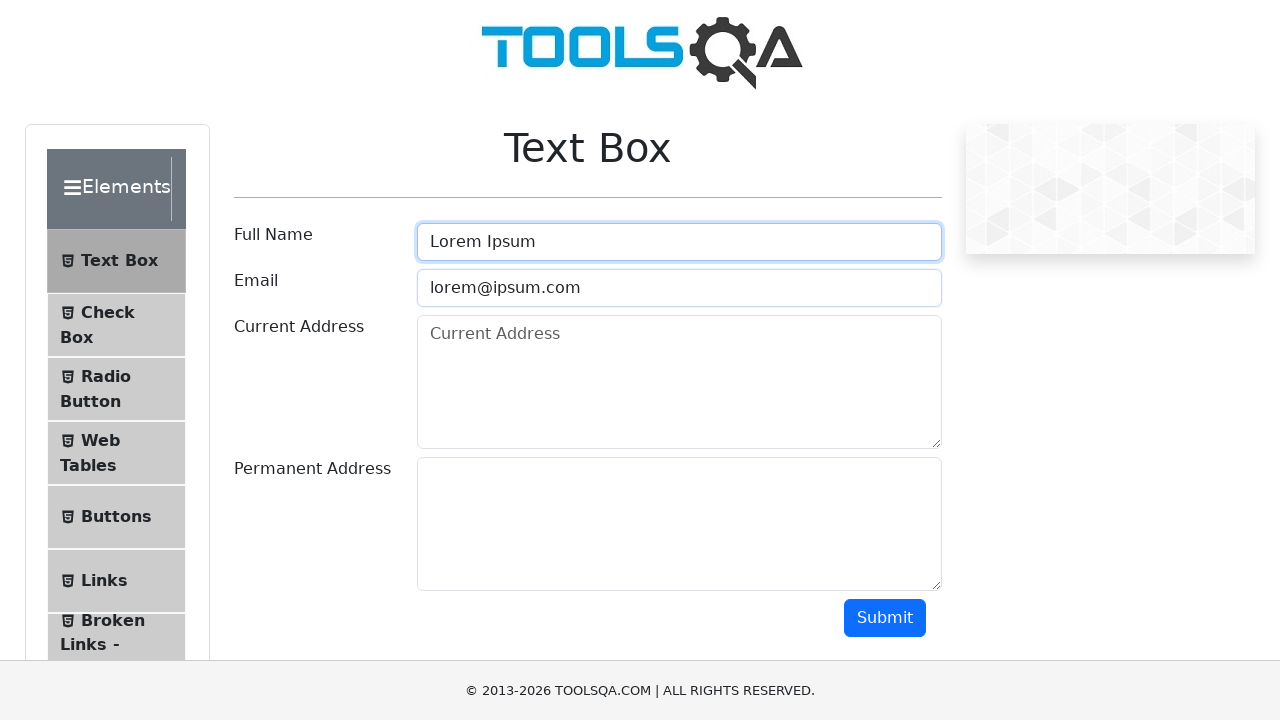

Filled currentAddress field with '22, Grove Street, Los Santos' on #currentAddress
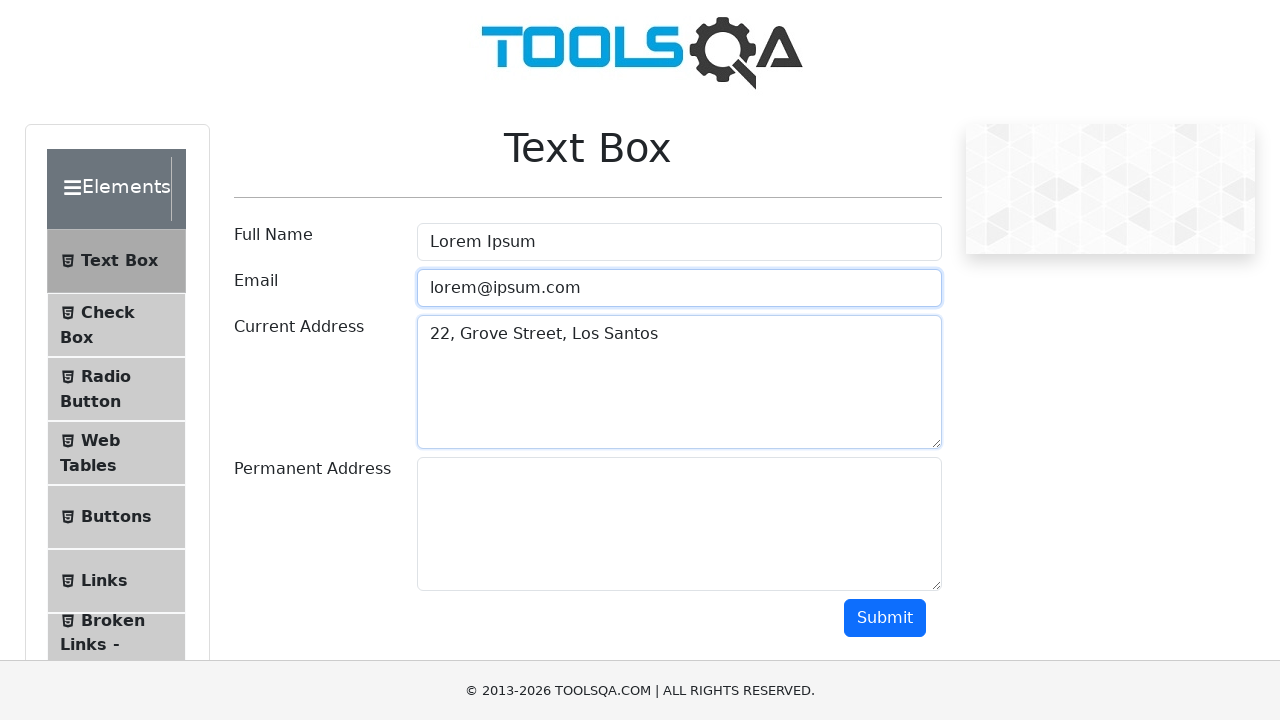

Filled permanentAddress field with 'Not your business' on #permanentAddress
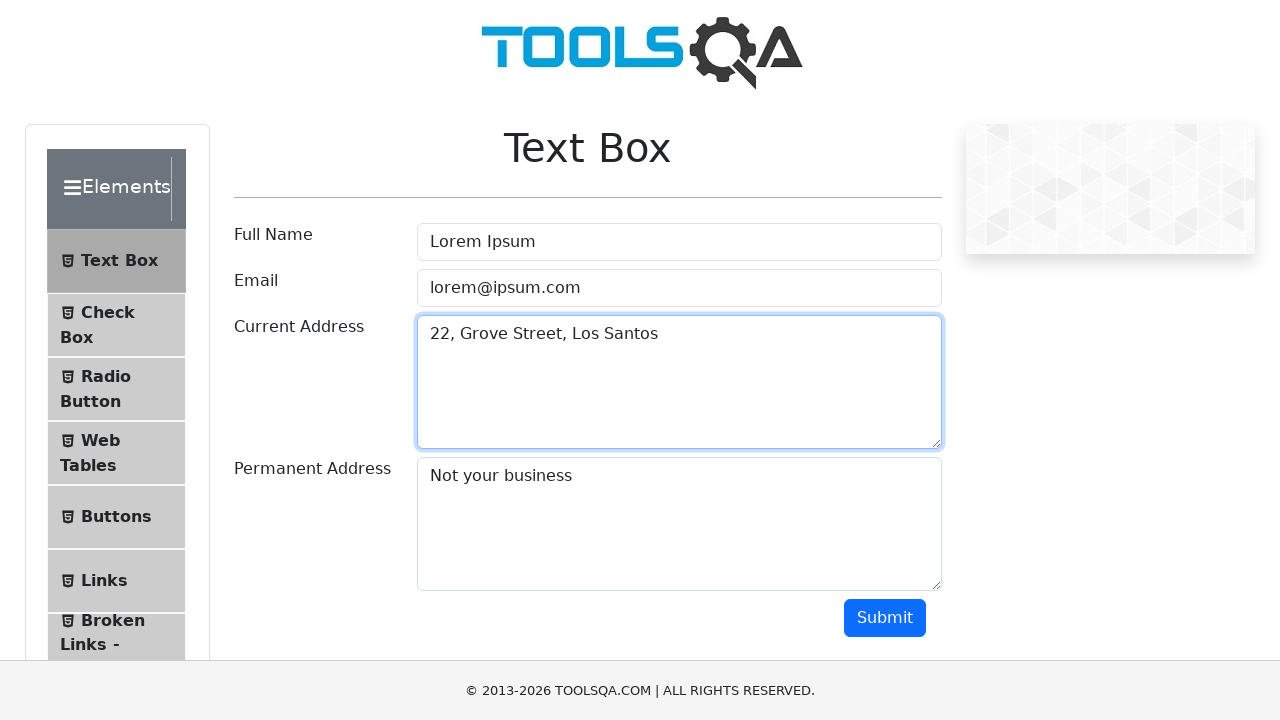

Clicked submit button to submit the form at (885, 618) on #submit
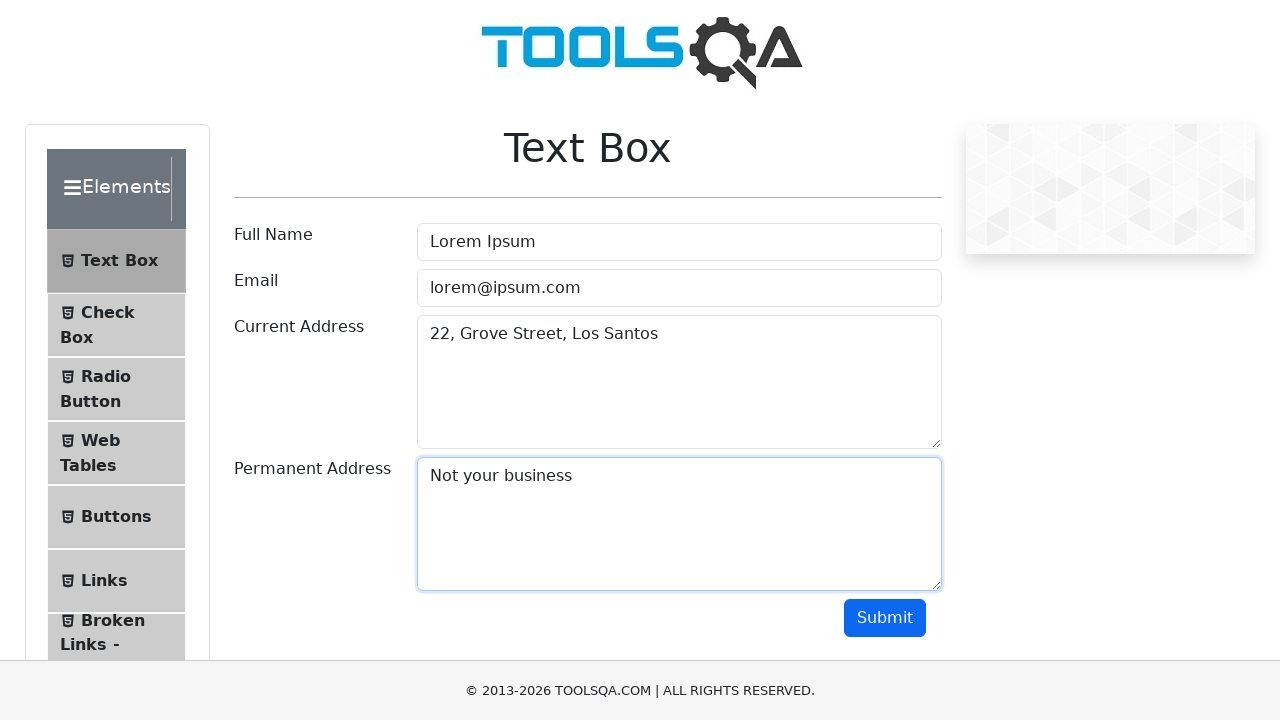

Form submission results loaded and displayed
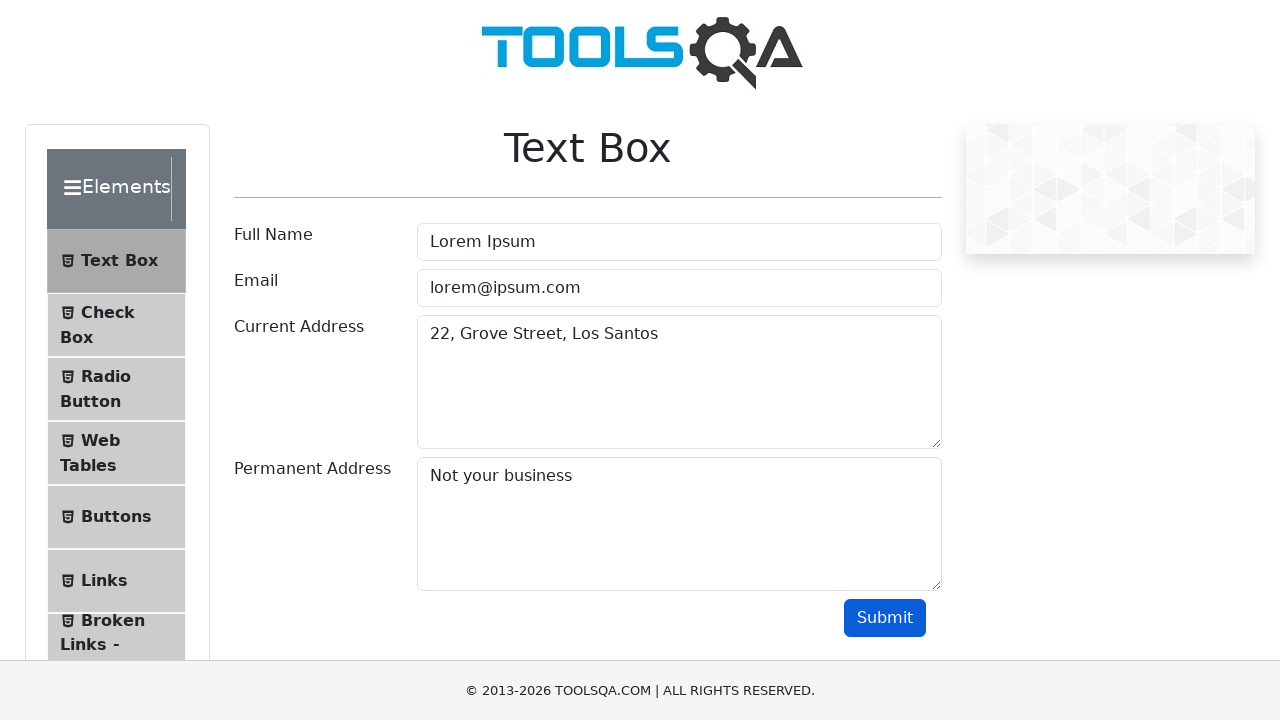

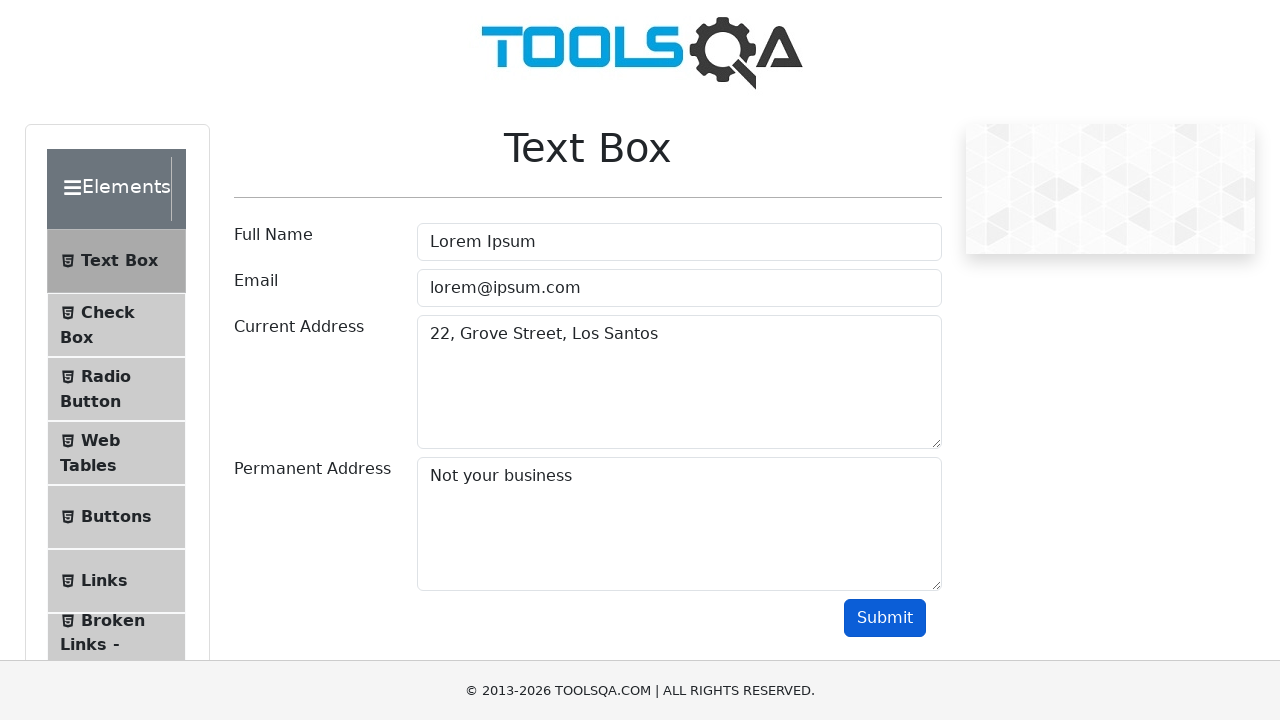